Tests image loading functionality by waiting for all images to load and the status text to change to "Done!"

Starting URL: https://bonigarcia.dev/selenium-webdriver-java/loading-images.html

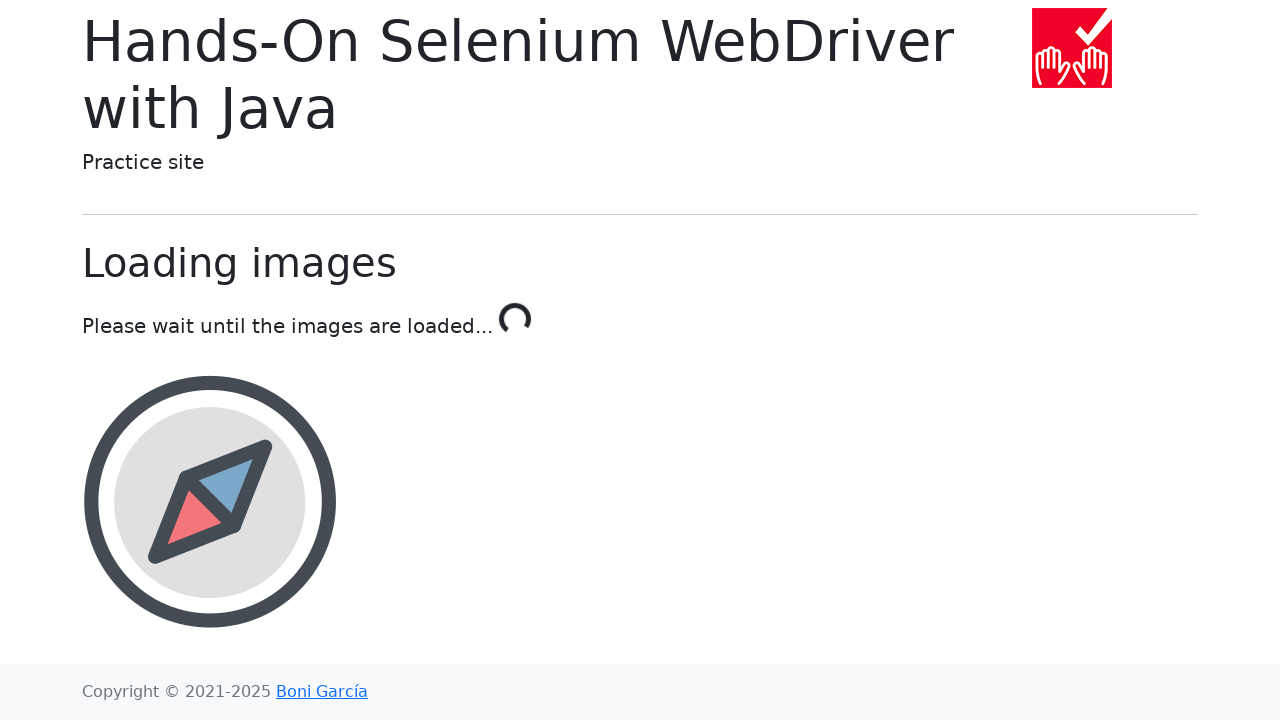

Waited for all images to load and status text to change to 'Done!'
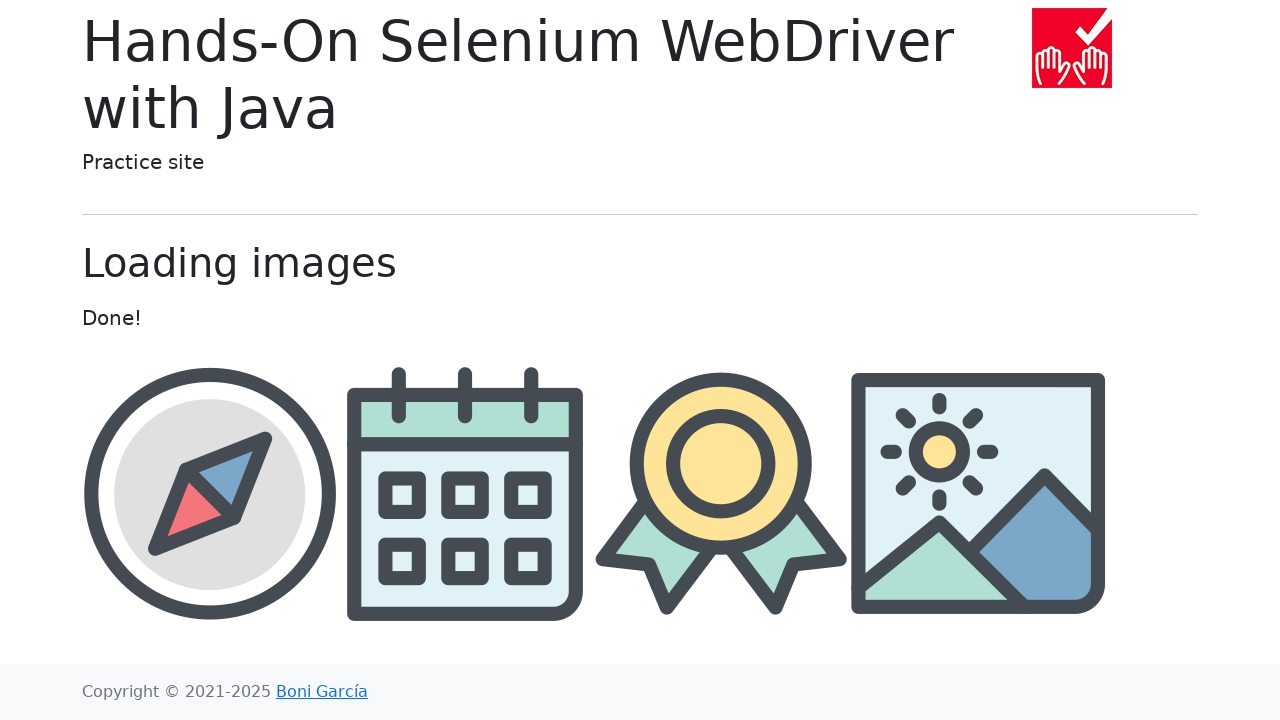

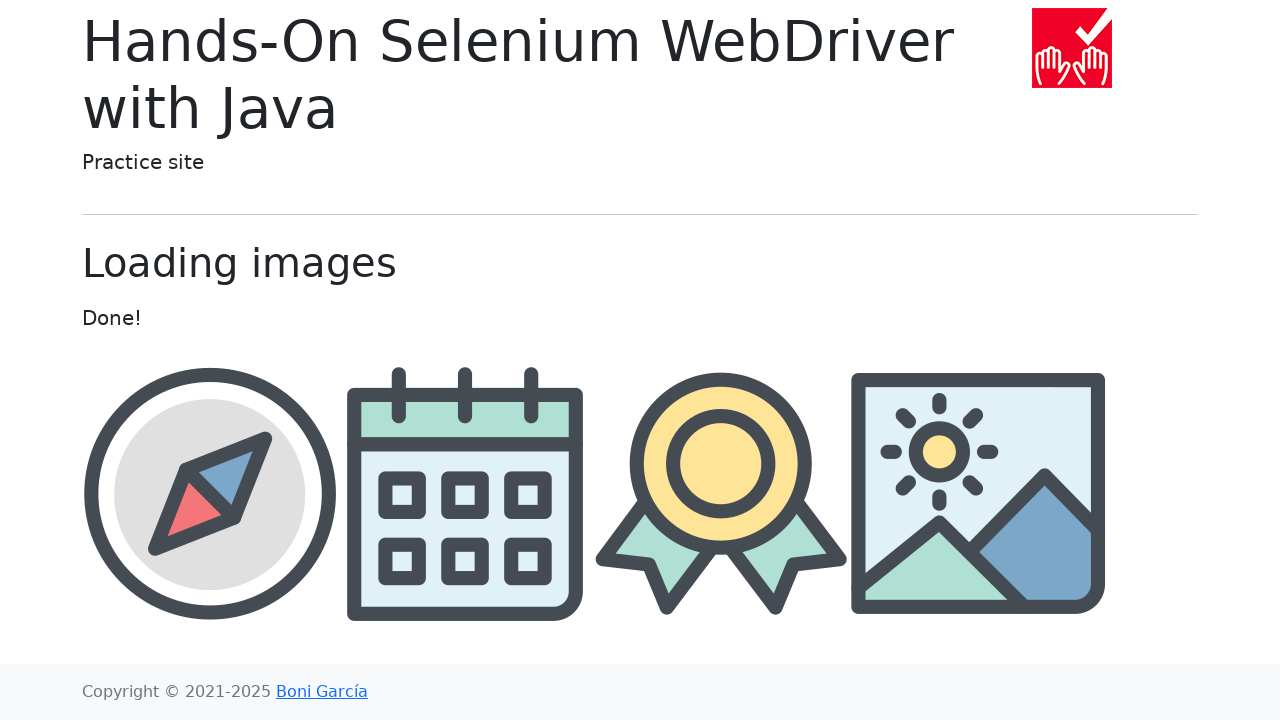